Demonstrates form interaction by filling a name field and selecting a radio button option

Starting URL: https://testautomationpractice.blogspot.com/

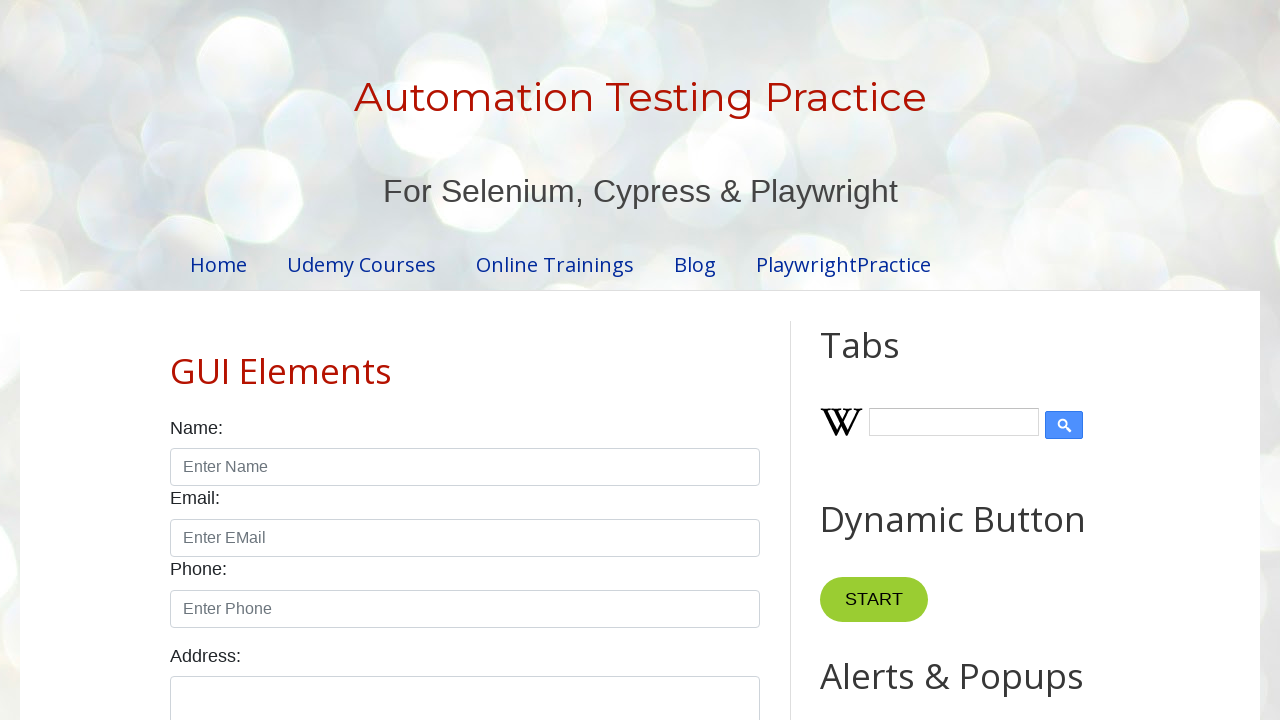

Filled name field with 'Dewendra Singh' on input#name
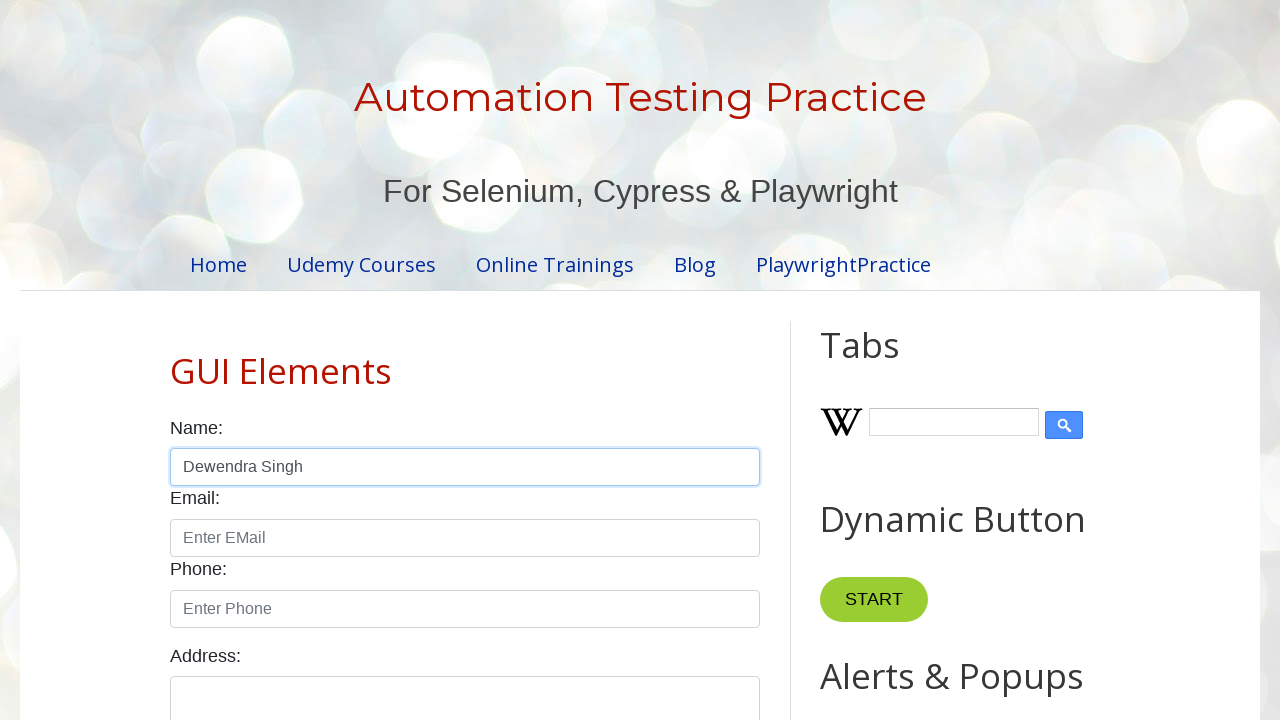

Selected male radio button option at (176, 360) on input#male
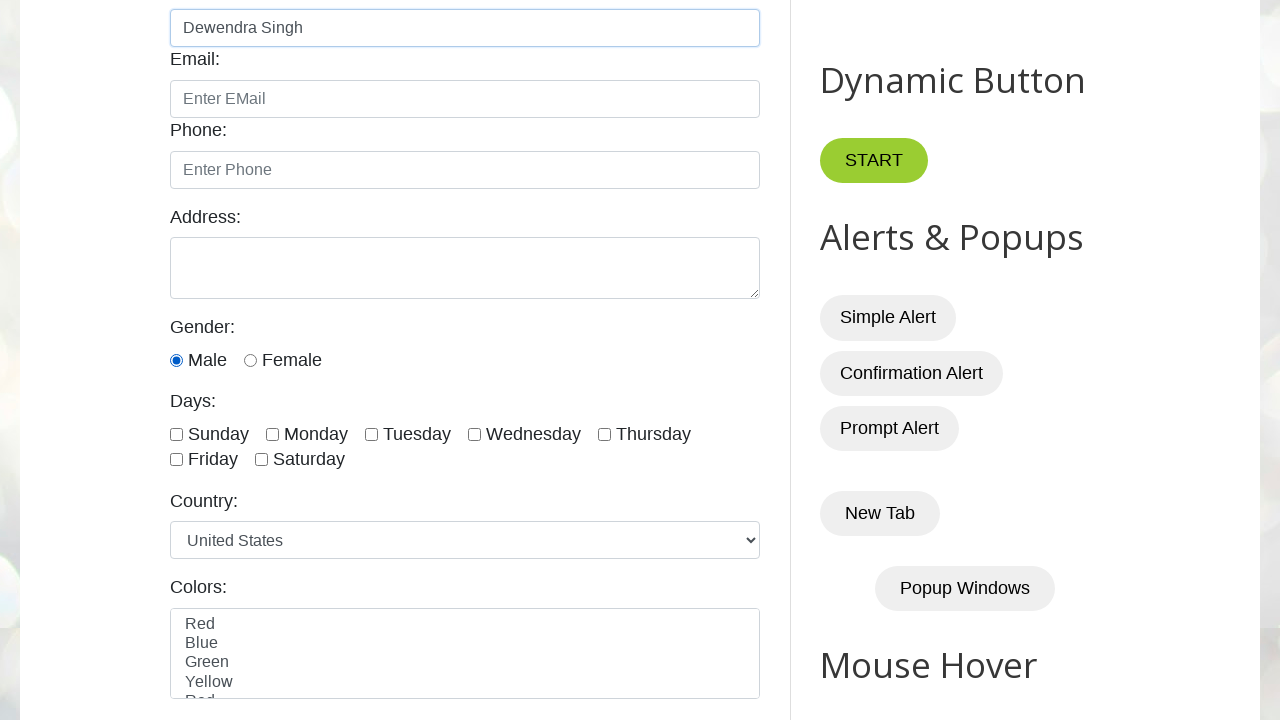

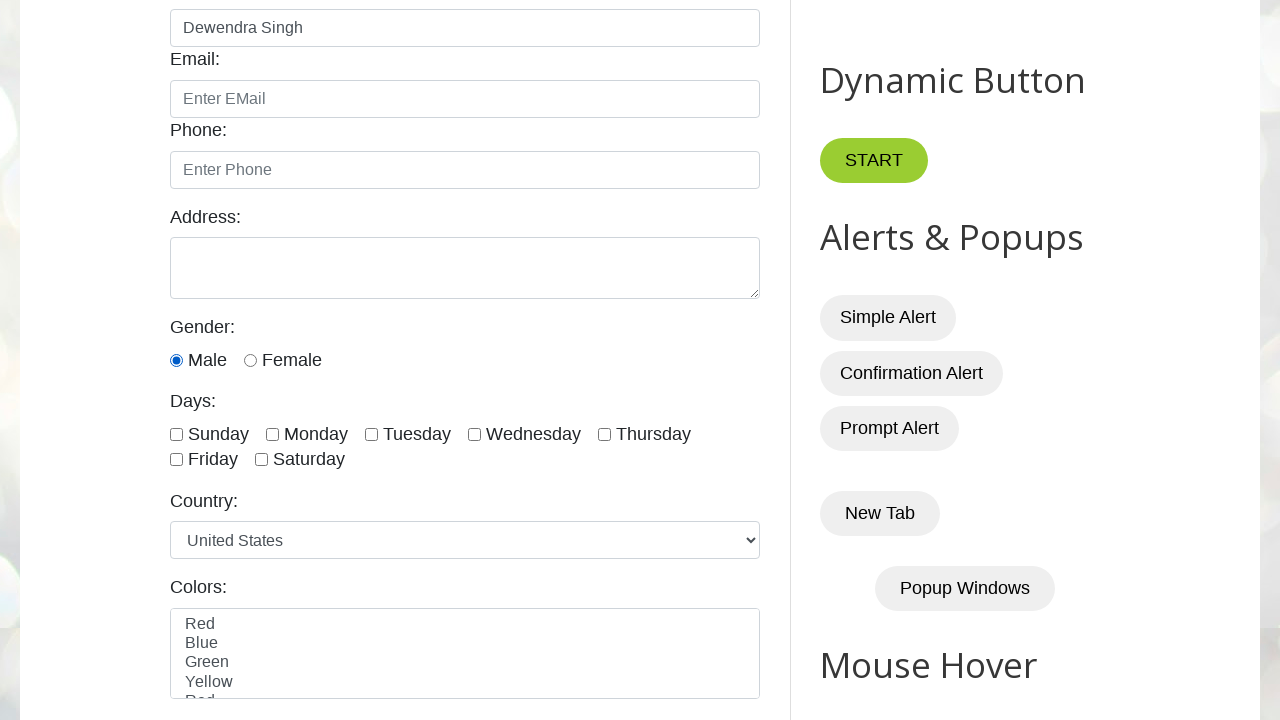